Tests that clicking Checkboxes link opens the Checkboxes page

Starting URL: https://the-internet.herokuapp.com/

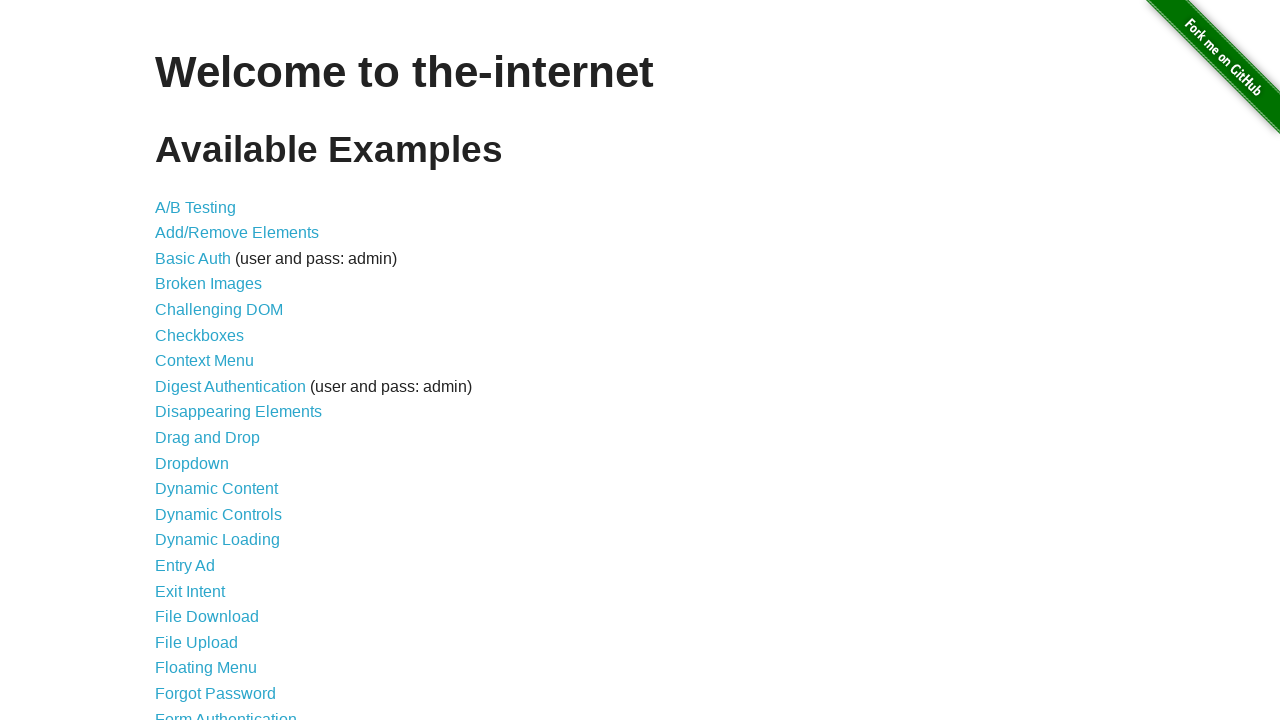

Clicked Checkboxes link at (200, 335) on a[href='/checkboxes']
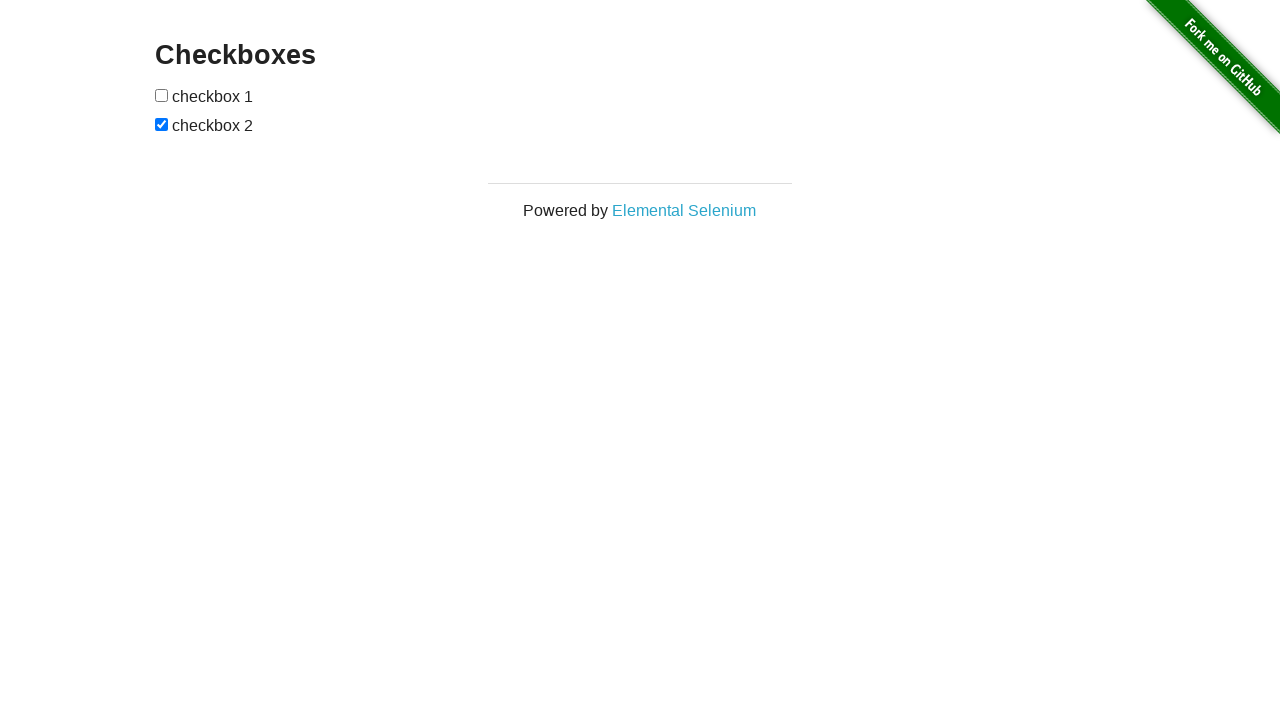

Checkboxes page loaded - header confirmed
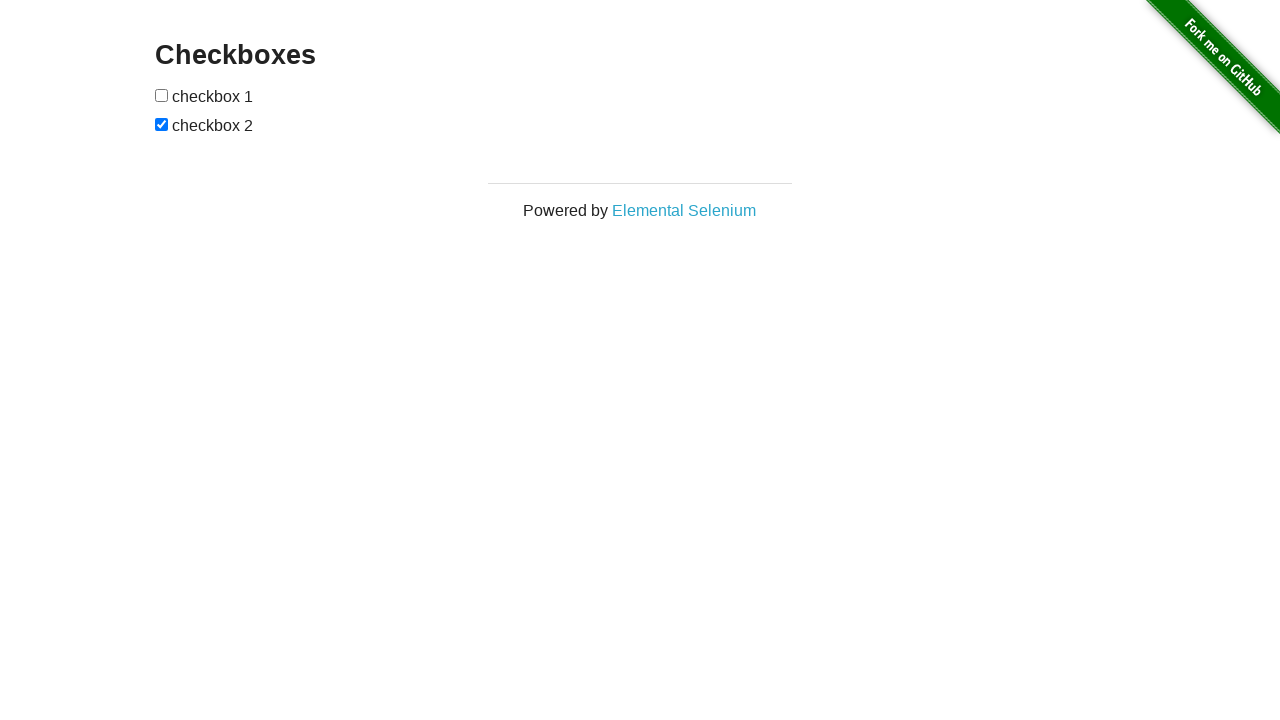

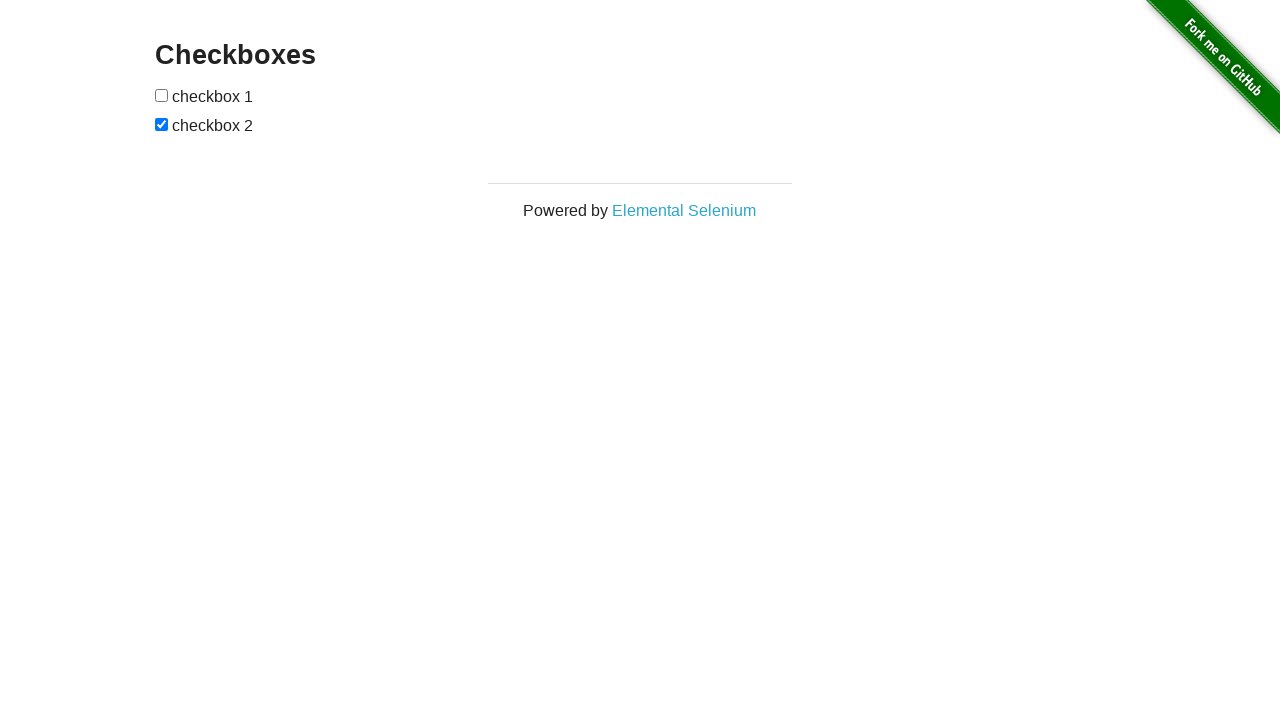